Navigates to a test page and clicks the console log button to trigger a console log entry

Starting URL: https://www.selenium.dev/selenium/web/bidi/logEntryAdded.html

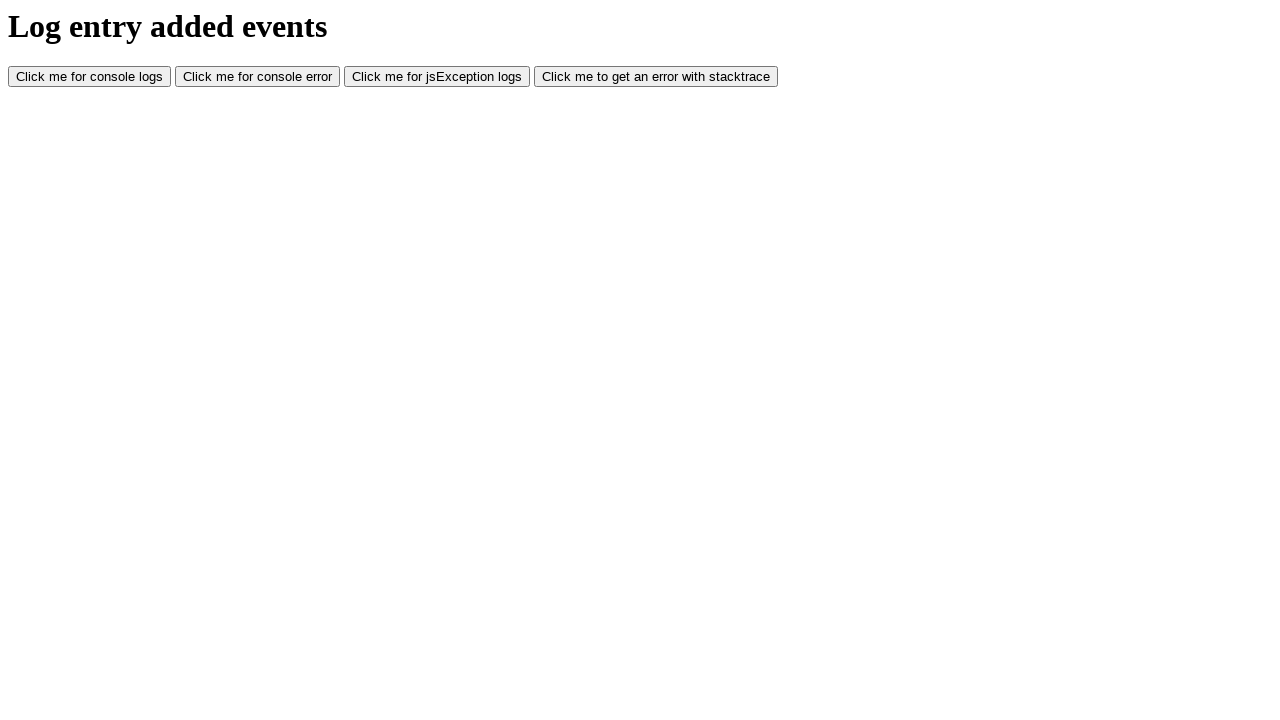

Navigated to test page with console log button
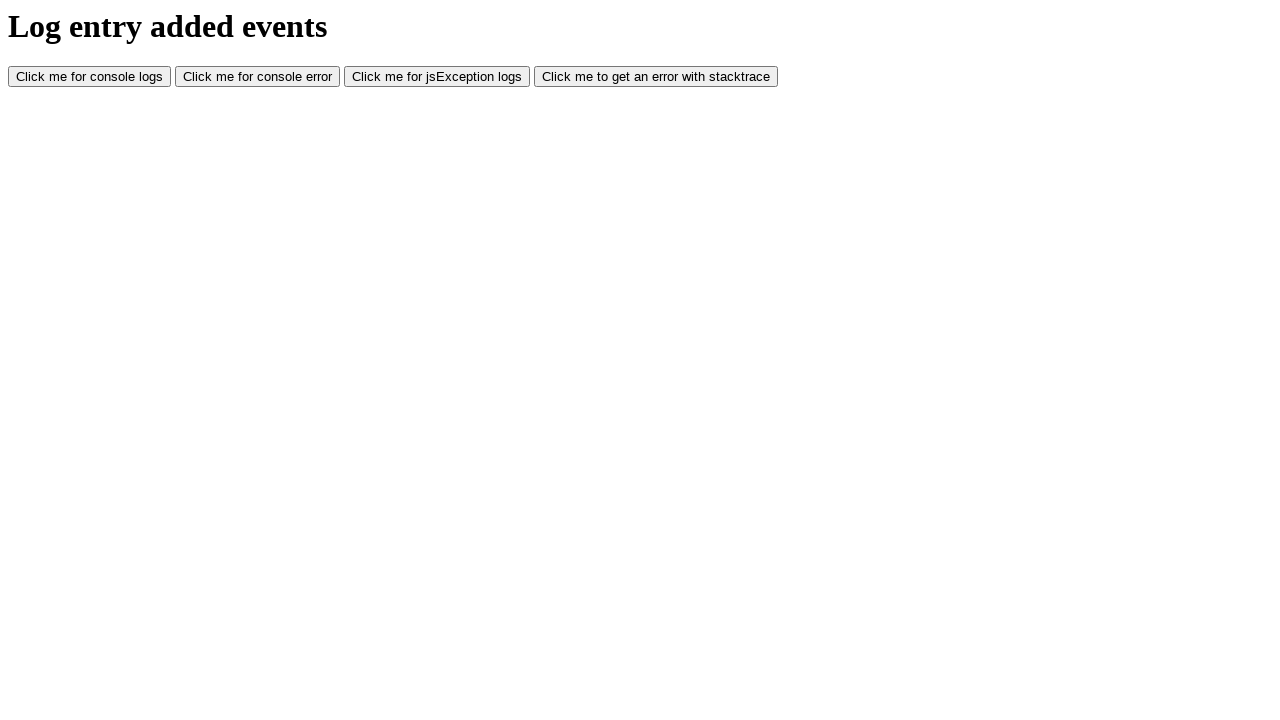

Clicked console log button to trigger console log entry at (90, 77) on #consoleLog
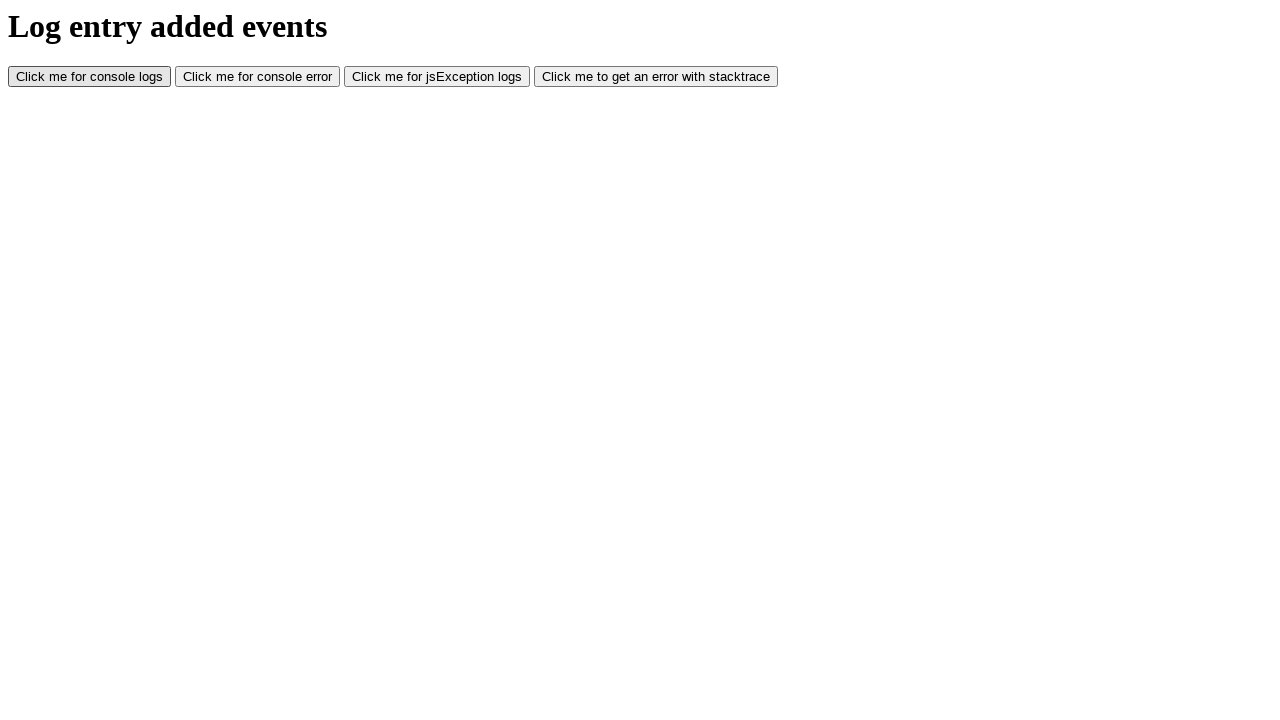

Waited 1 second for console log to be processed
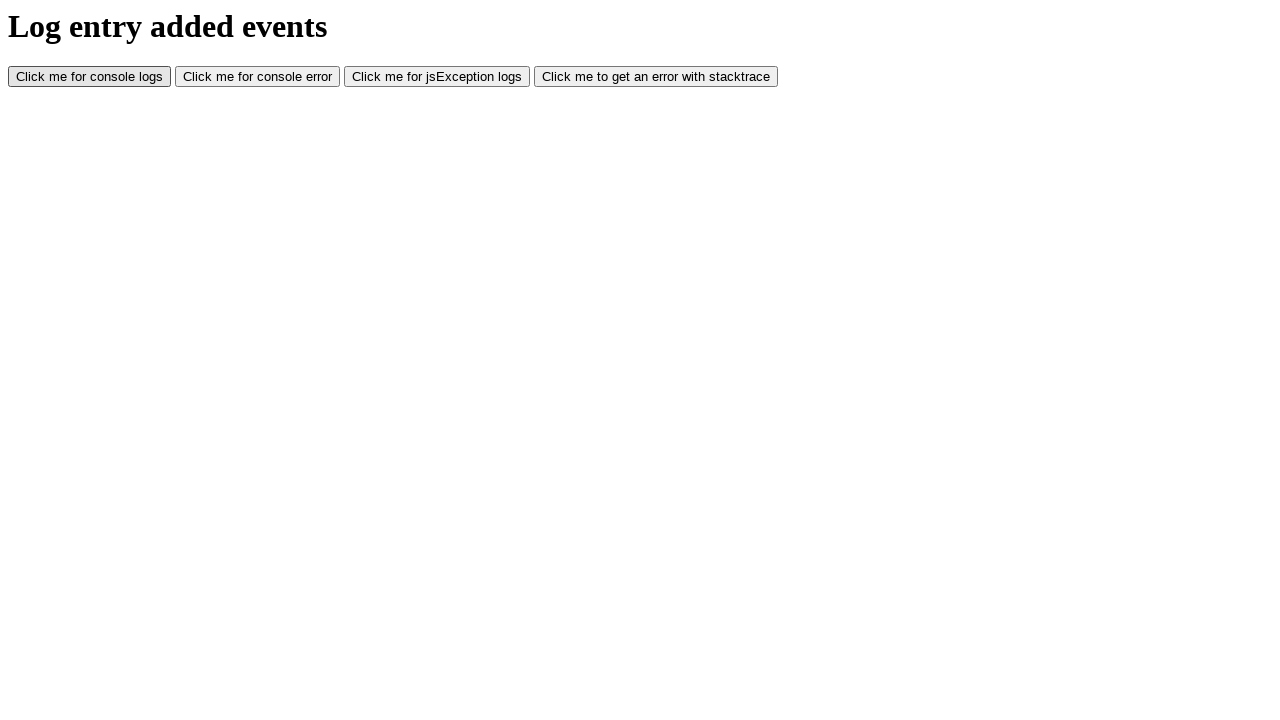

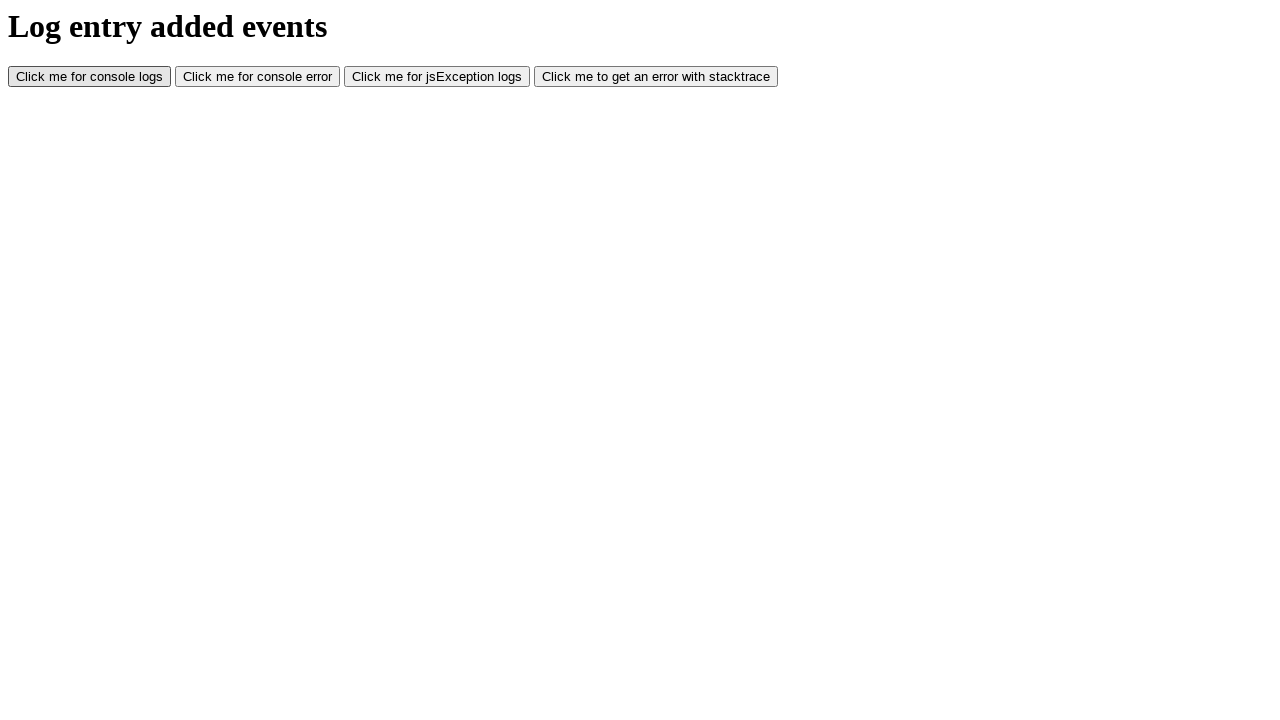